Tests GitHub's advanced search form by filling in search criteria (search term, repository owner, date, and language) and submitting the form to verify the search functionality works.

Starting URL: https://github.com/search/advanced

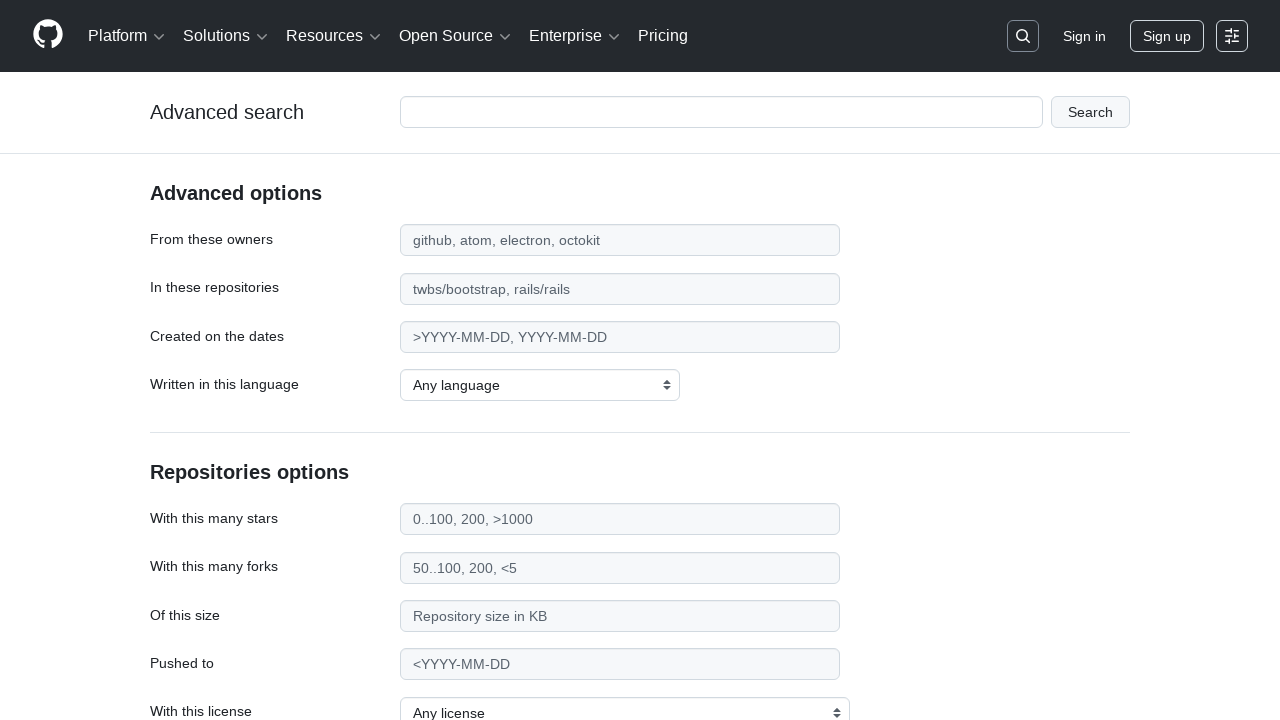

Filled search term field with 'web-scraping' on #adv_code_search input.js-advanced-search-input
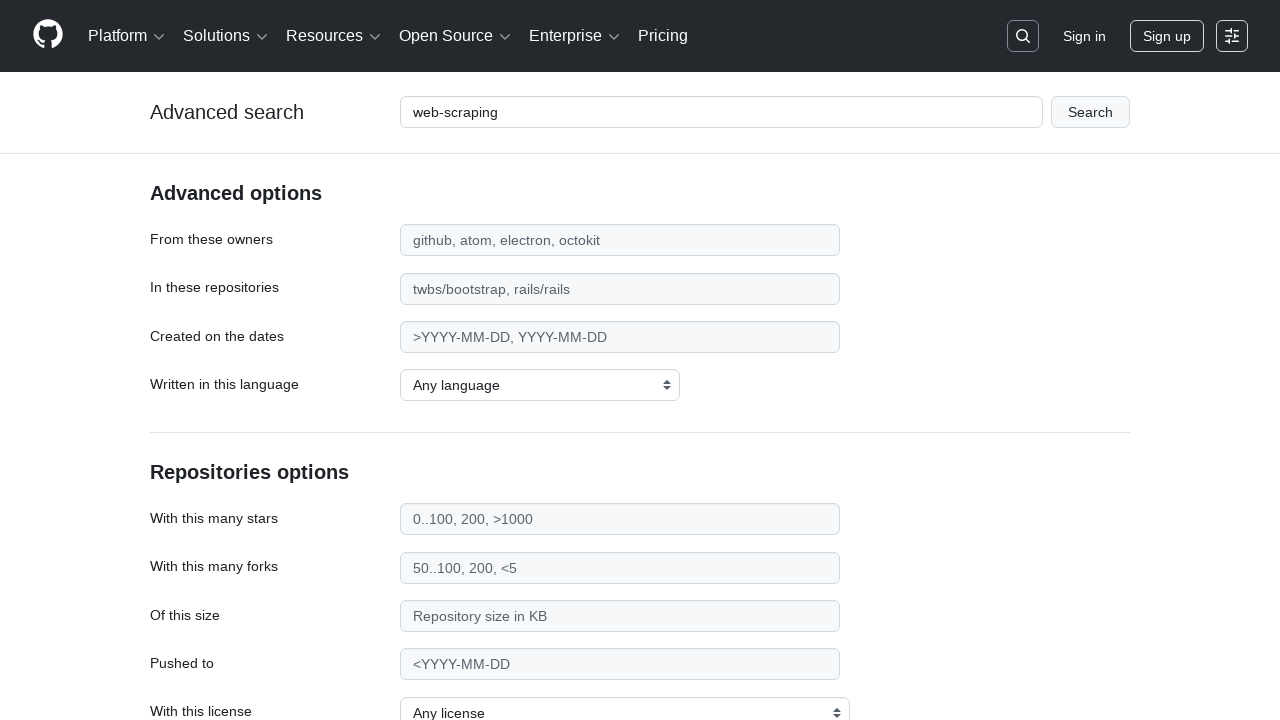

Filled repository owner field with 'microsoft' on #search_from
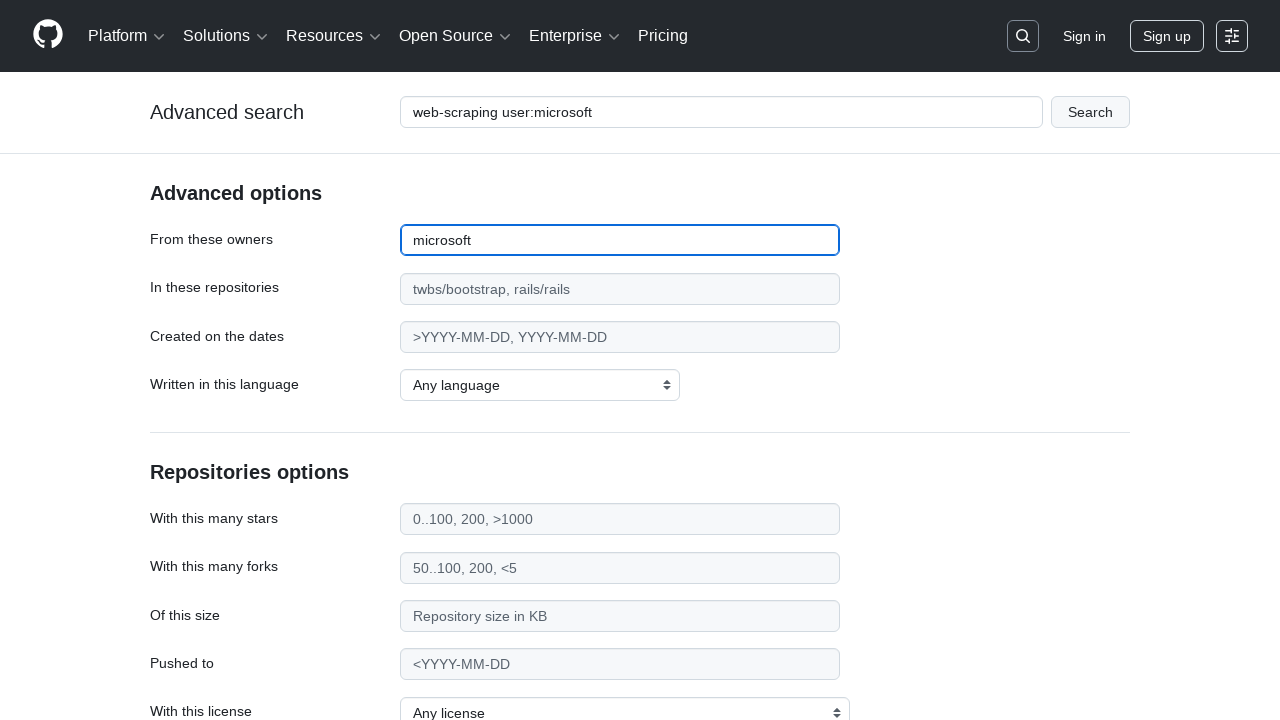

Filled date field with '>2020' on #search_date
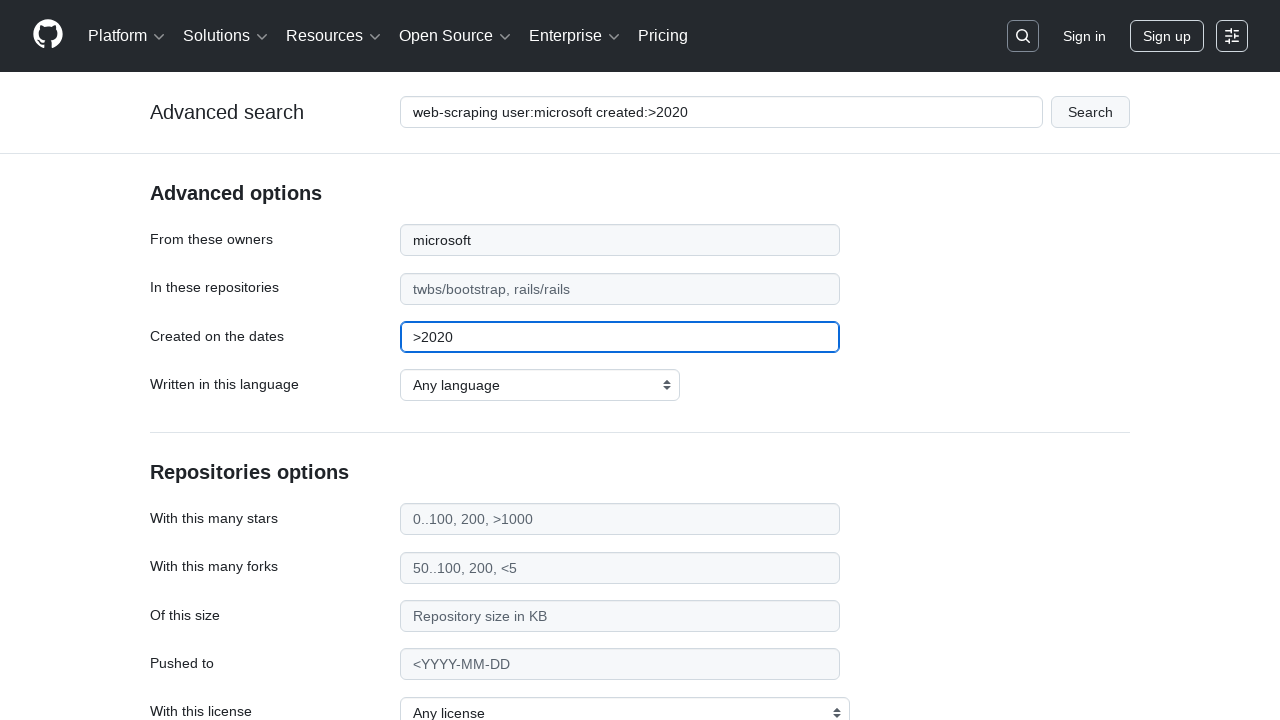

Selected 'TypeScript' as the programming language on select#search_language
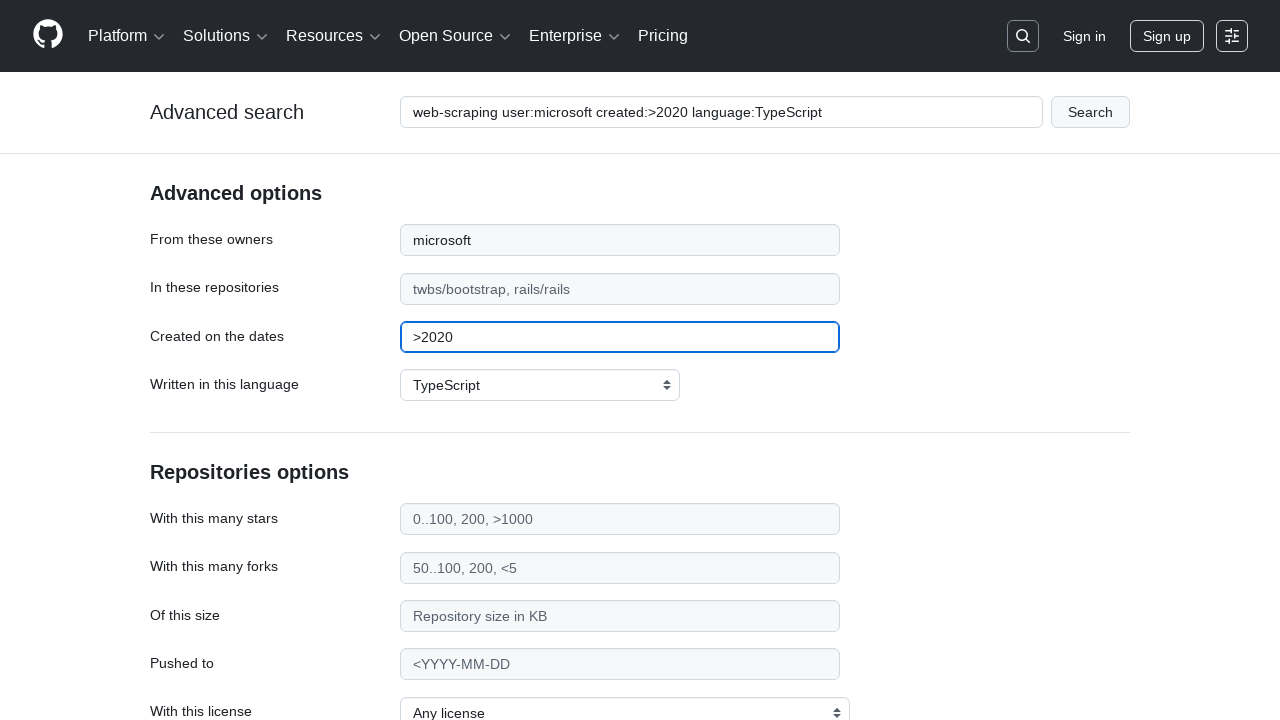

Submitted the advanced search form at (1090, 112) on #adv_code_search button[type="submit"]
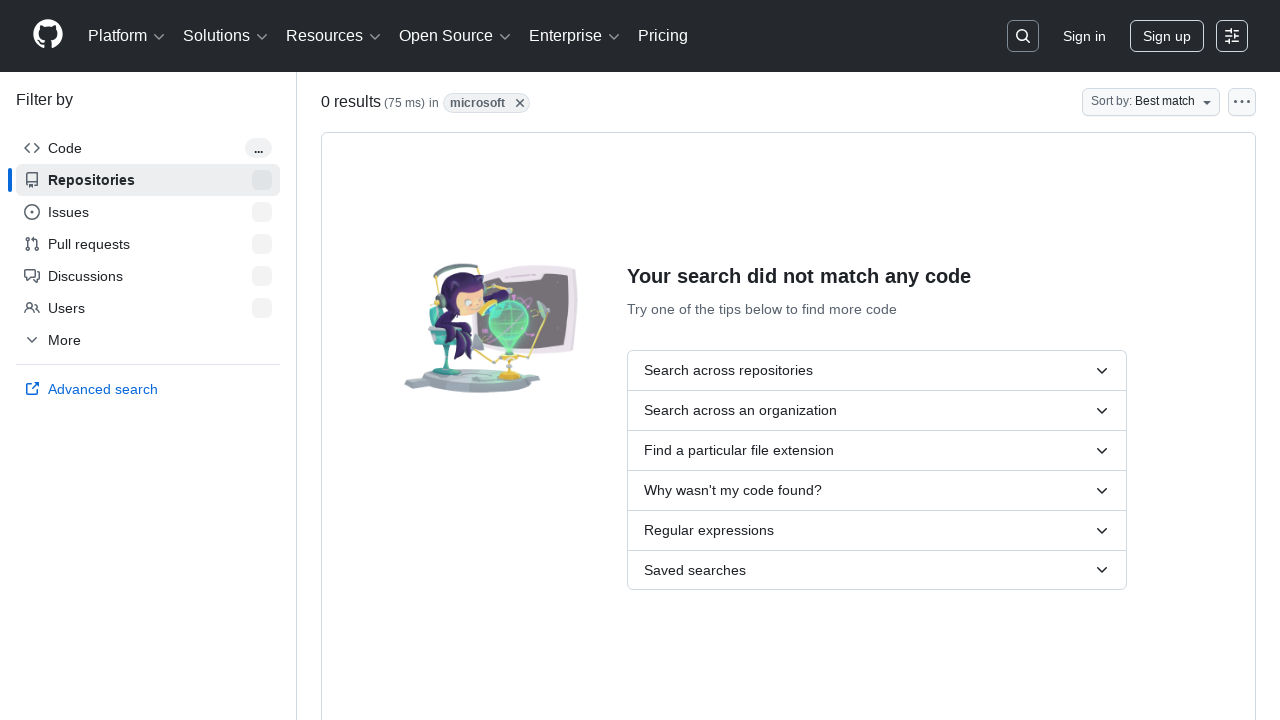

Search results page finished loading (networkidle)
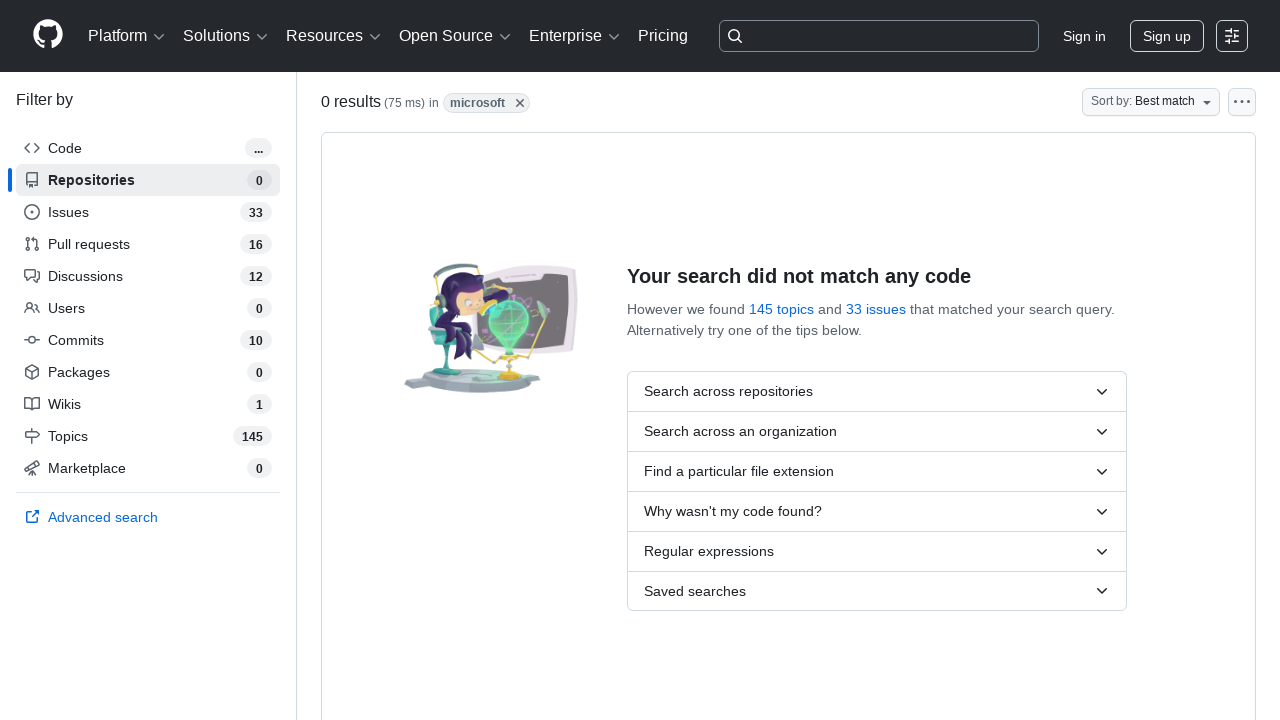

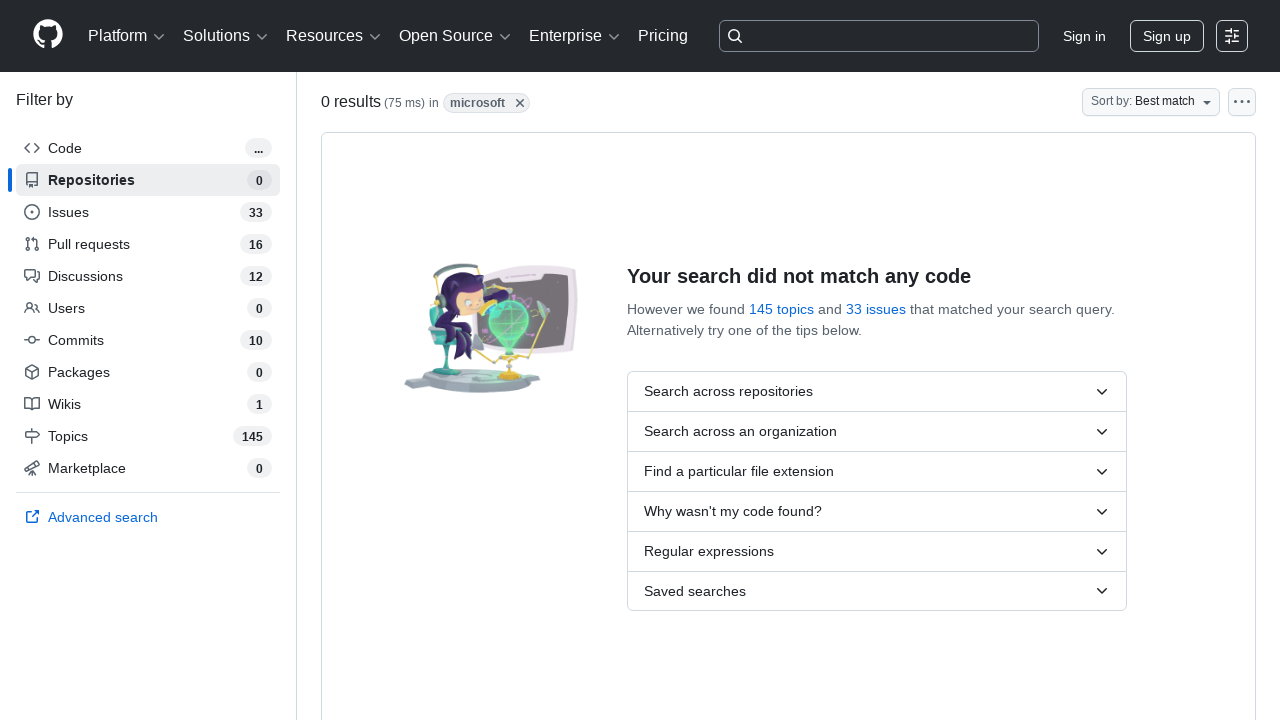